Tests a registration form by filling in required input fields (first, second, third name fields) and submitting the form, then verifies the success message is displayed.

Starting URL: http://suninjuly.github.io/registration1.html

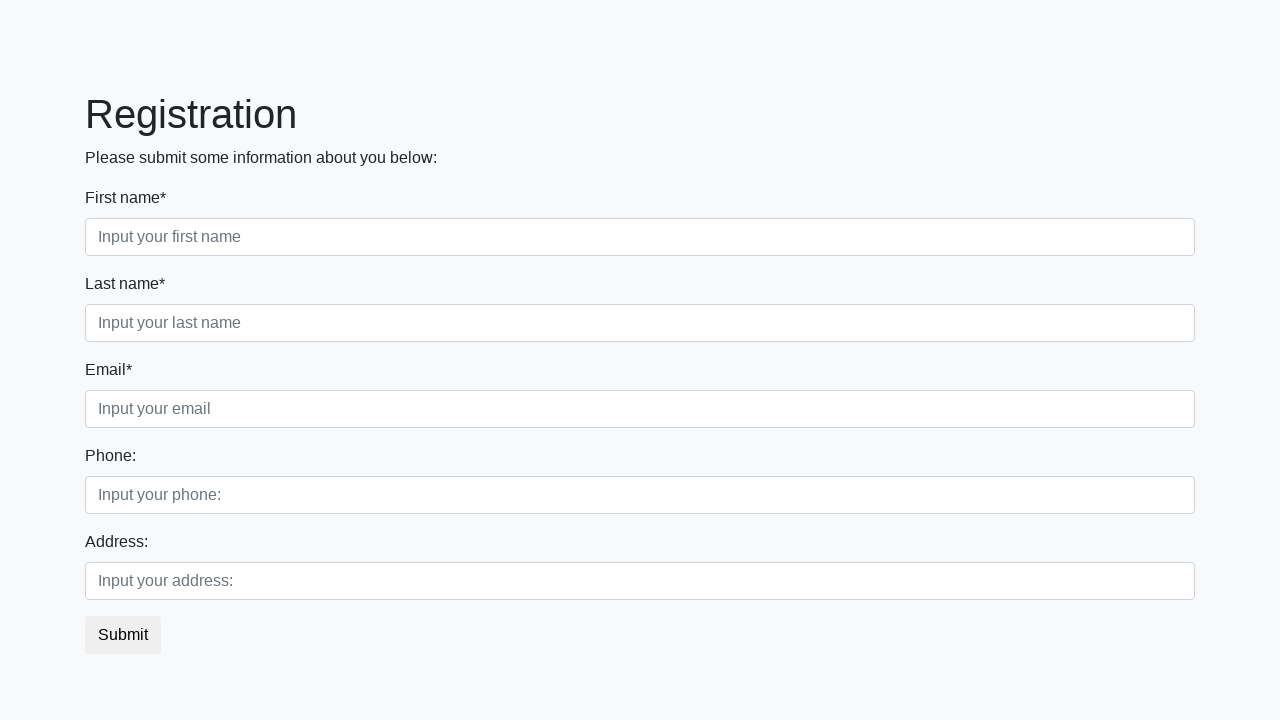

Filled first name field with 'John' on input.form-control.first[required]
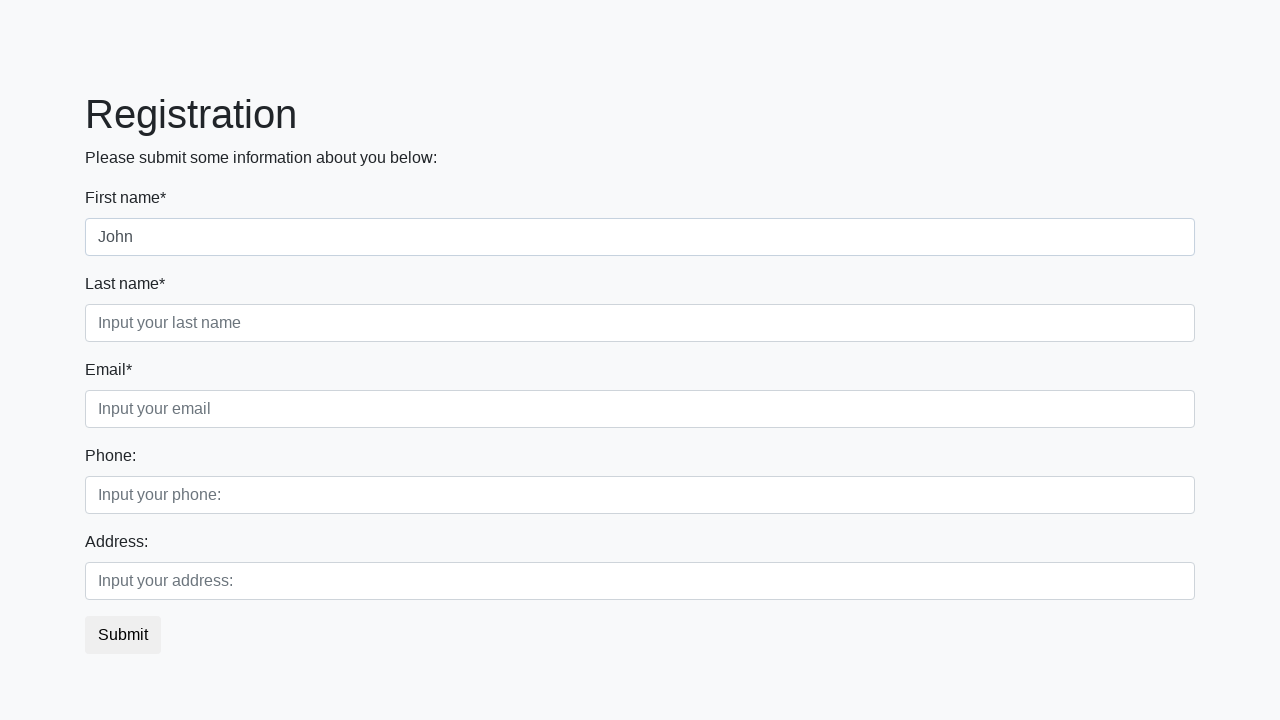

Filled second name field with 'Michael' on input.form-control.second[required]
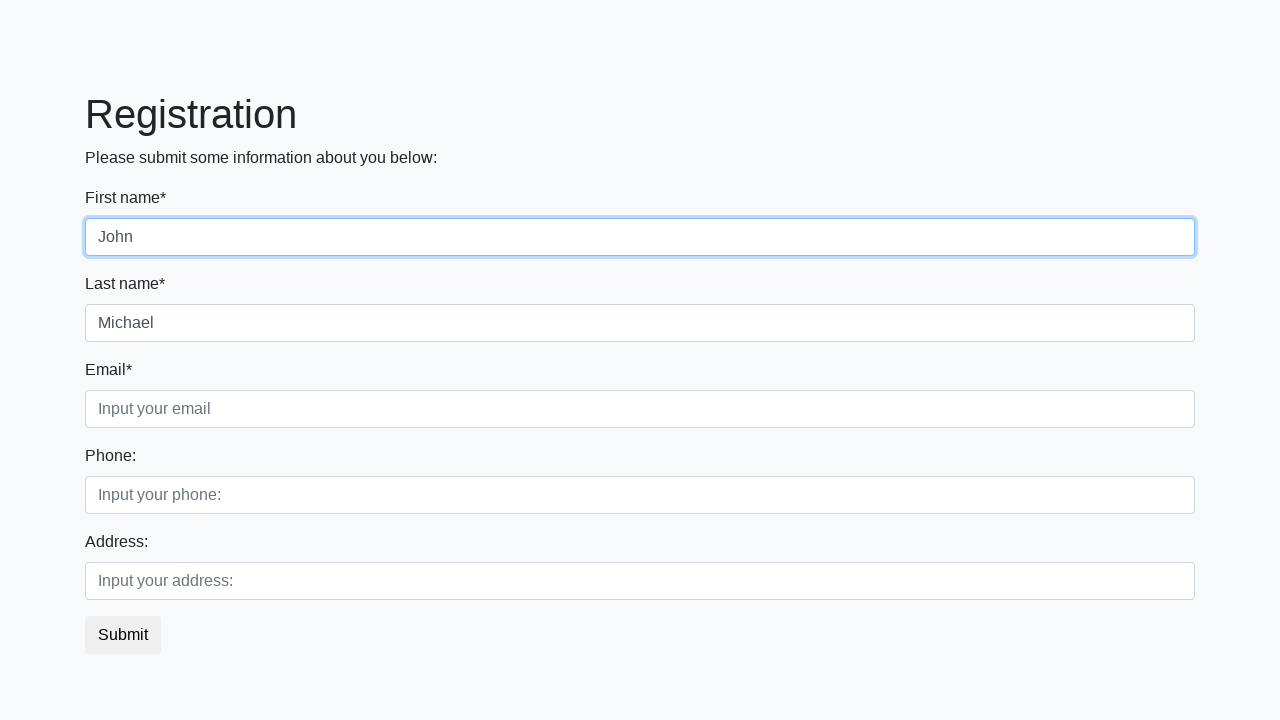

Filled third name field with 'Smith' on input.form-control.third[required]
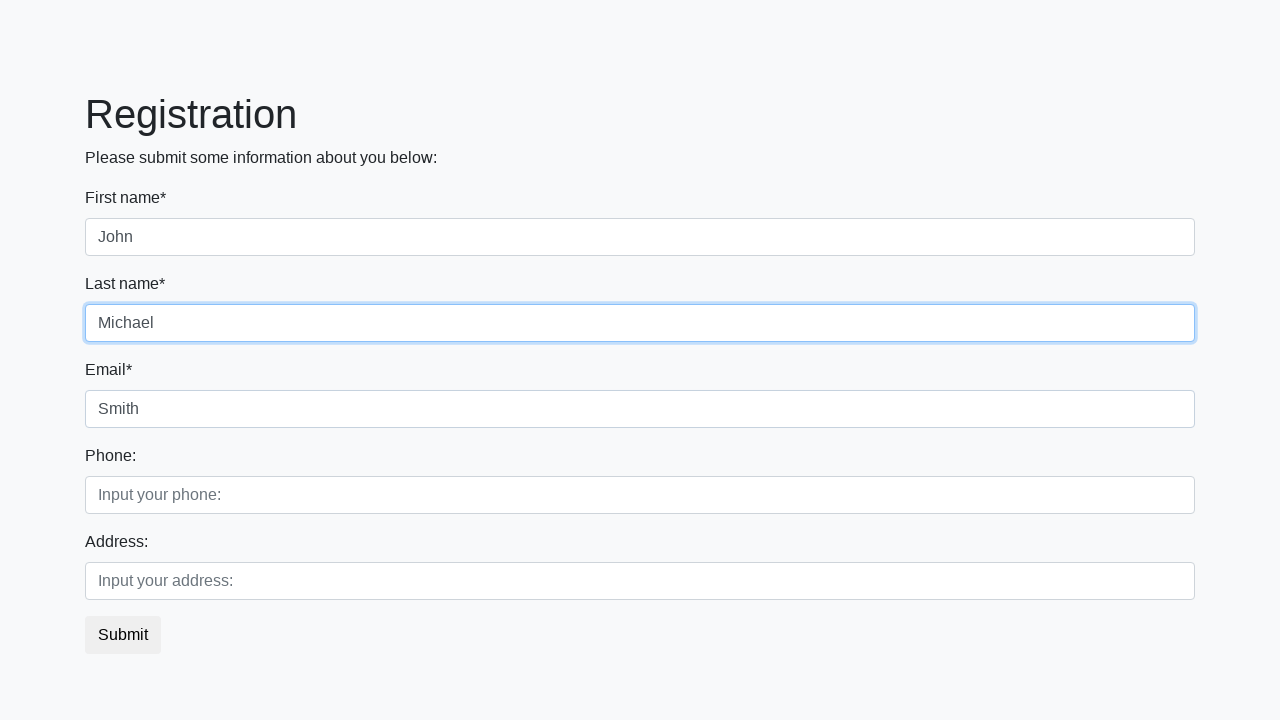

Clicked submit button to register at (123, 635) on button.btn
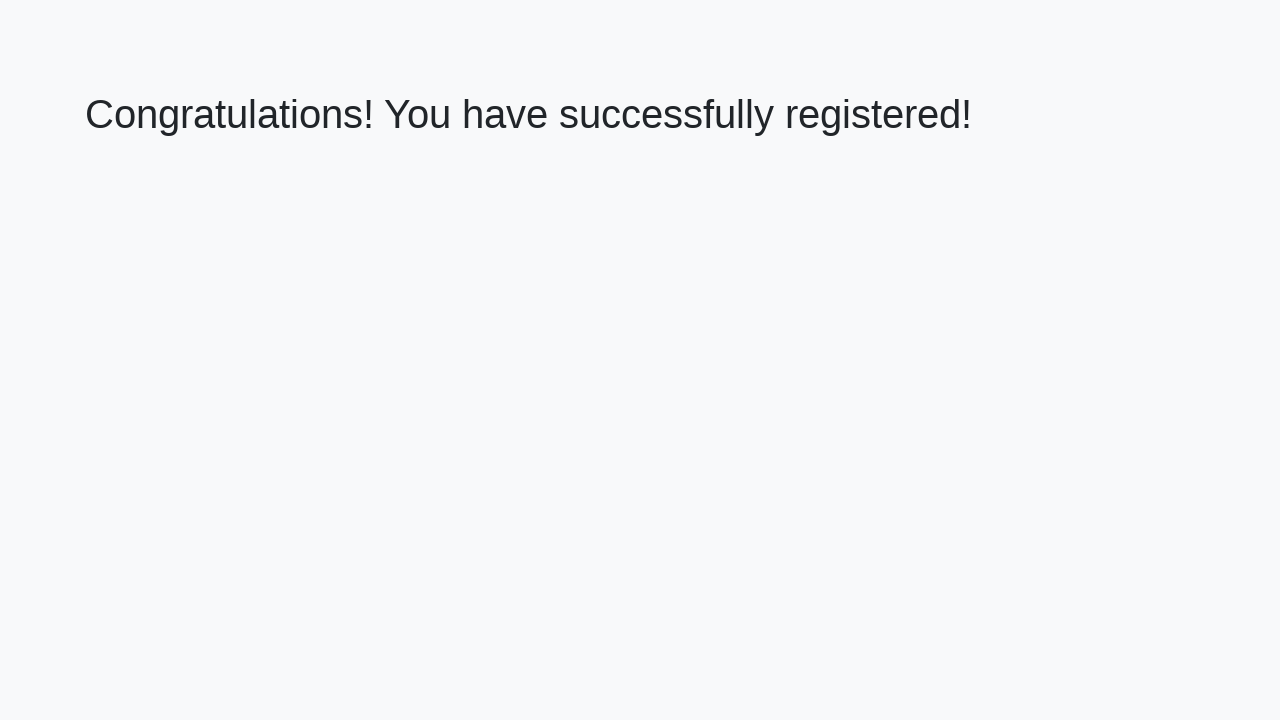

Success message h1 element loaded
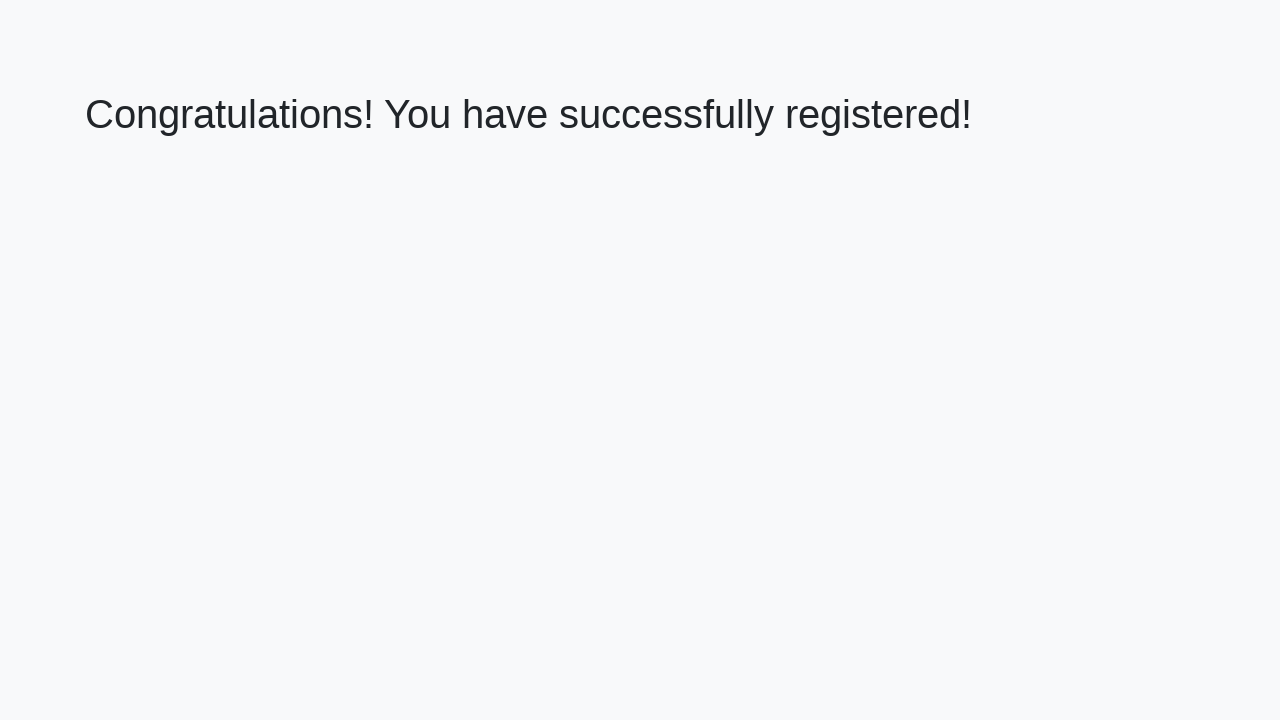

Retrieved success message text: 'Congratulations! You have successfully registered!'
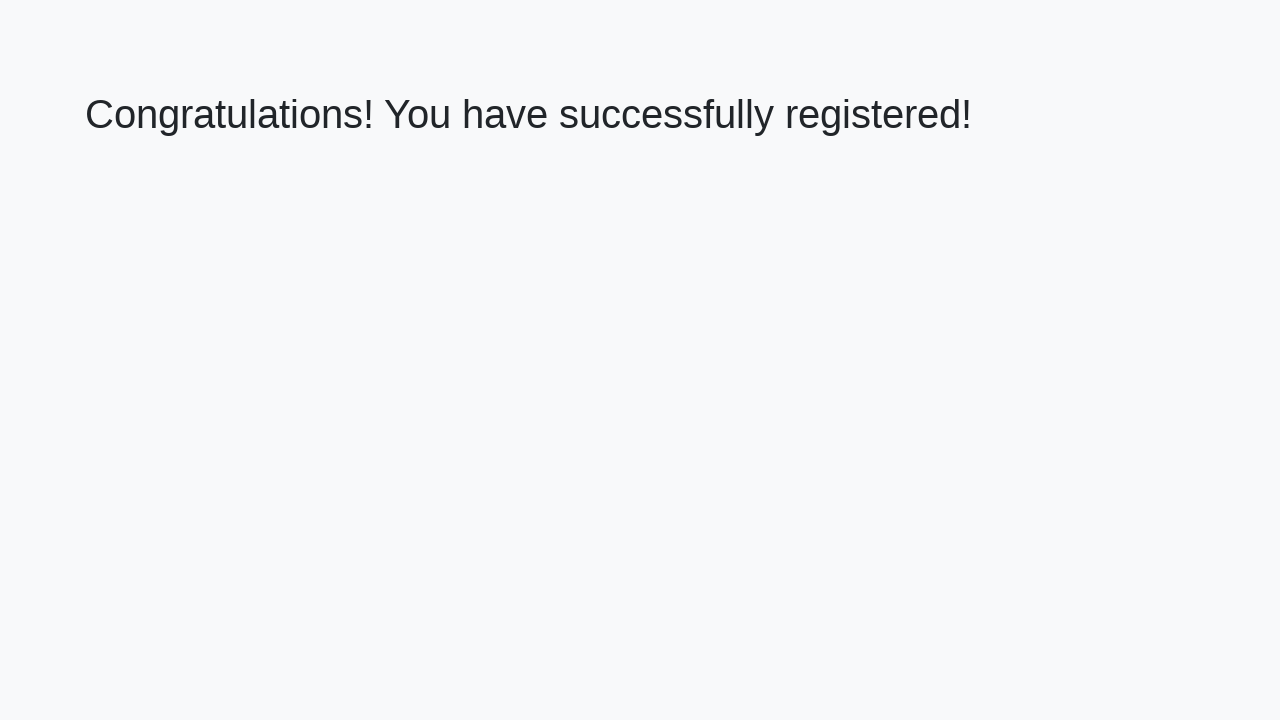

Verified success message matches expected text
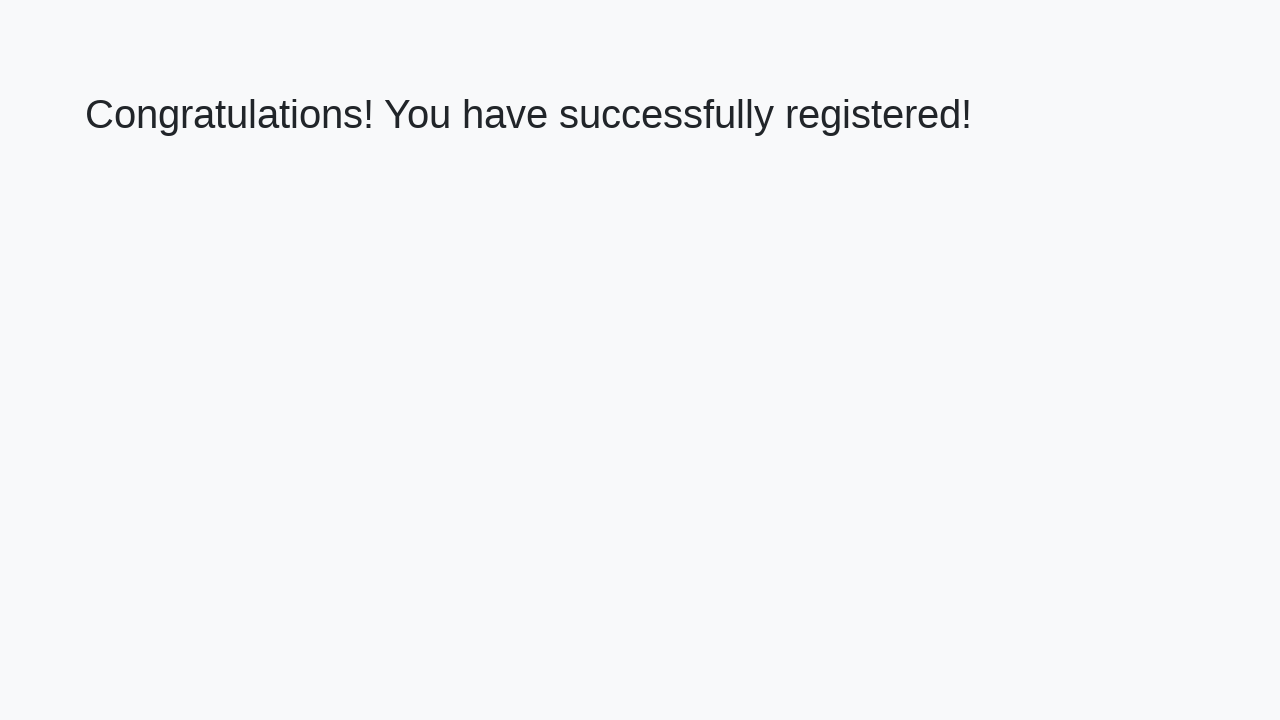

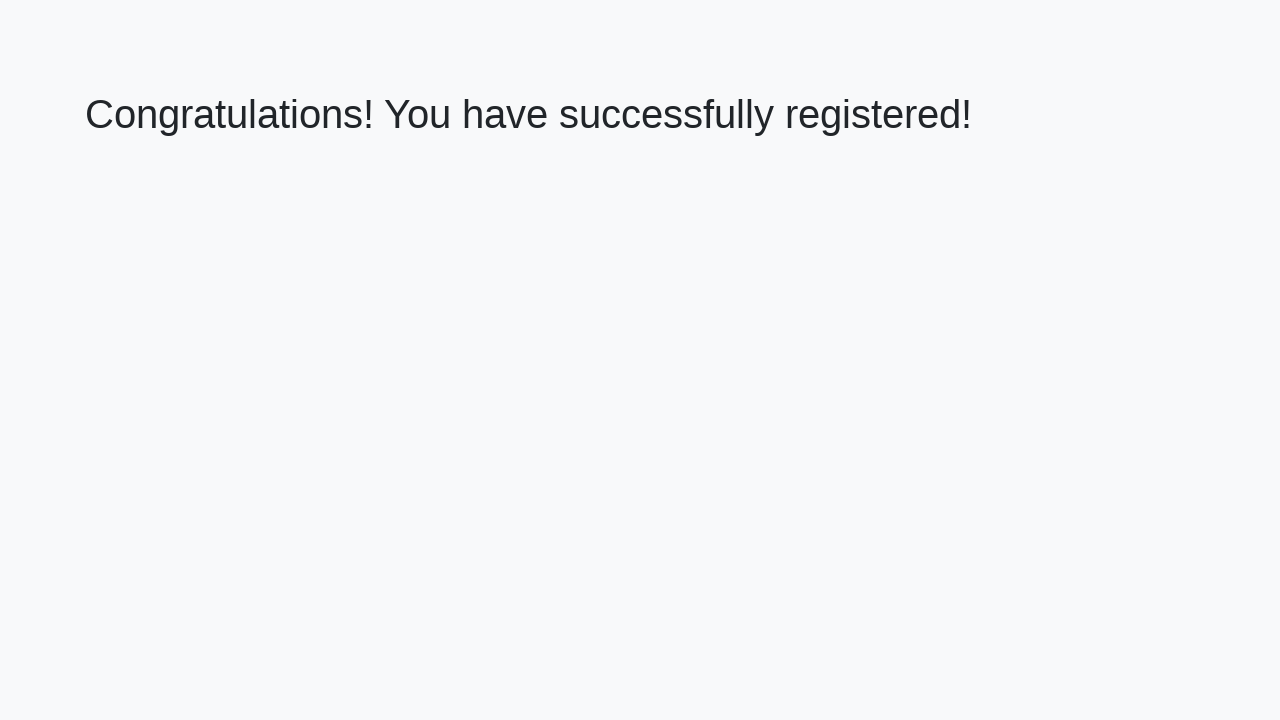